Tests clicking the Toward Monosemanticity link and verifying popup opens with correct URL

Starting URL: https://neuronpedia.org/gemma-scope#learn

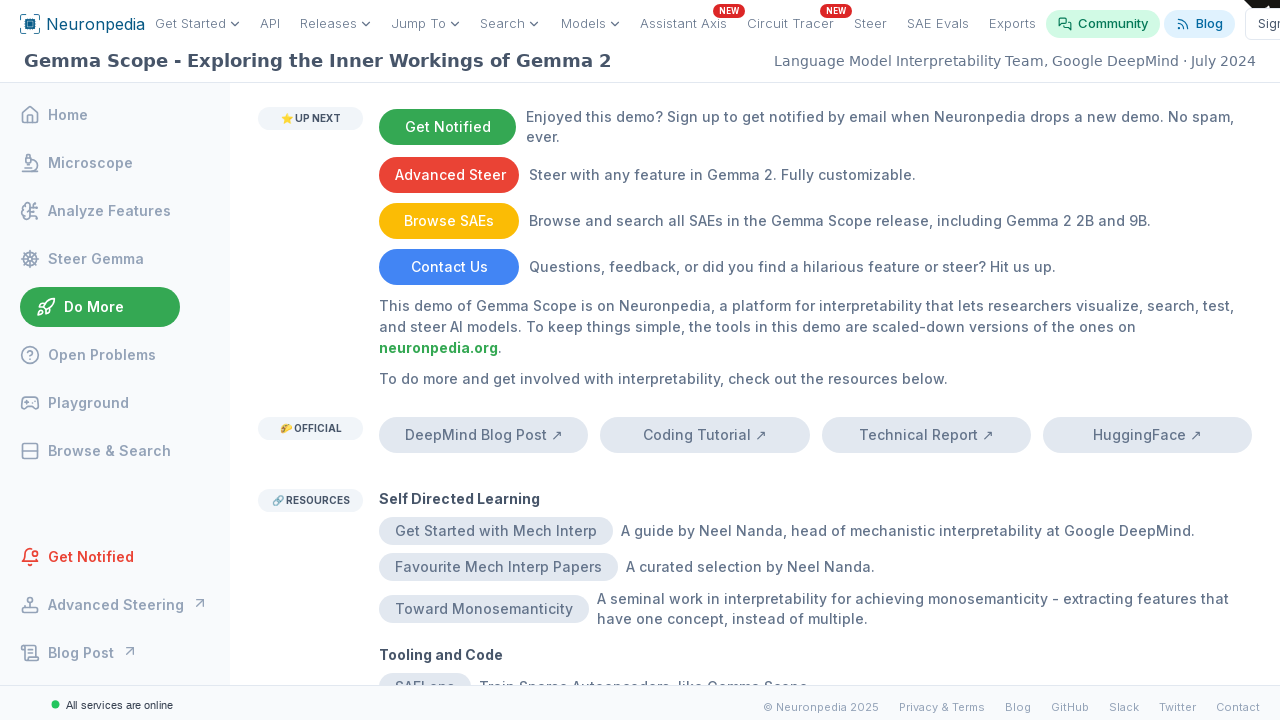

Clicked 'Toward Monosemanticity' link and popup opened at (484, 609) on internal:text="Toward Monosemanticity"i
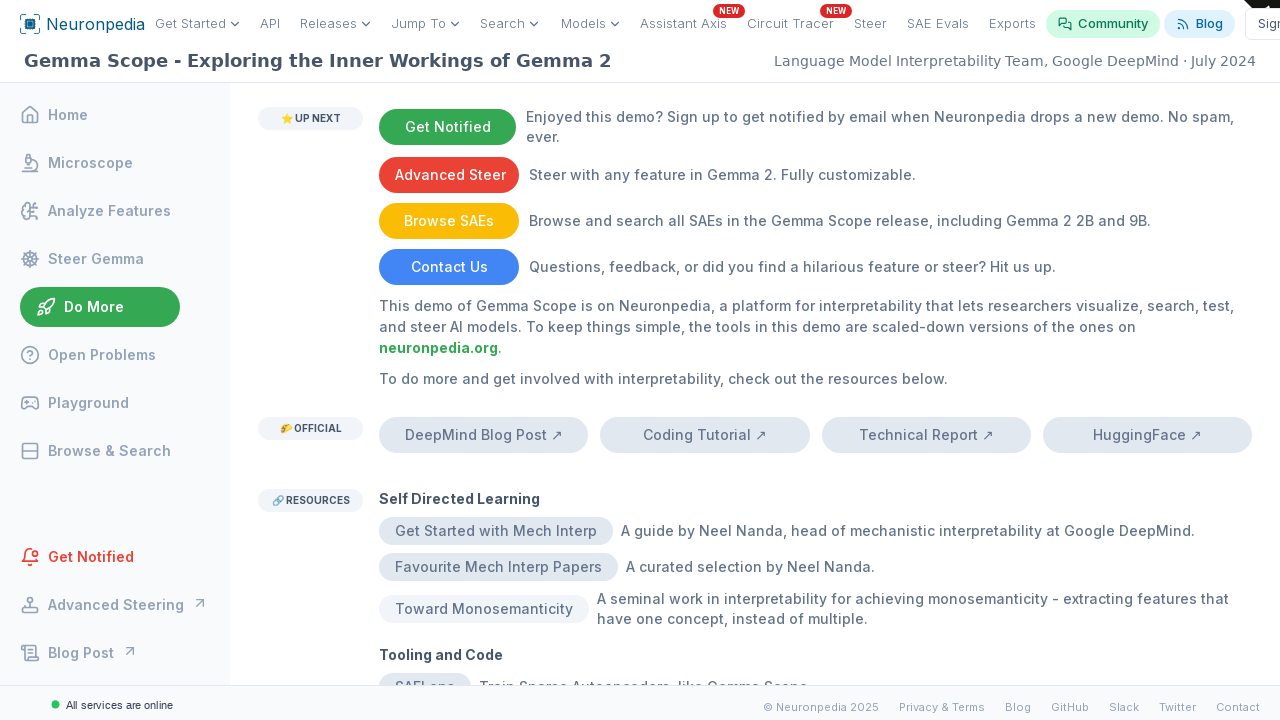

Captured new popup page object
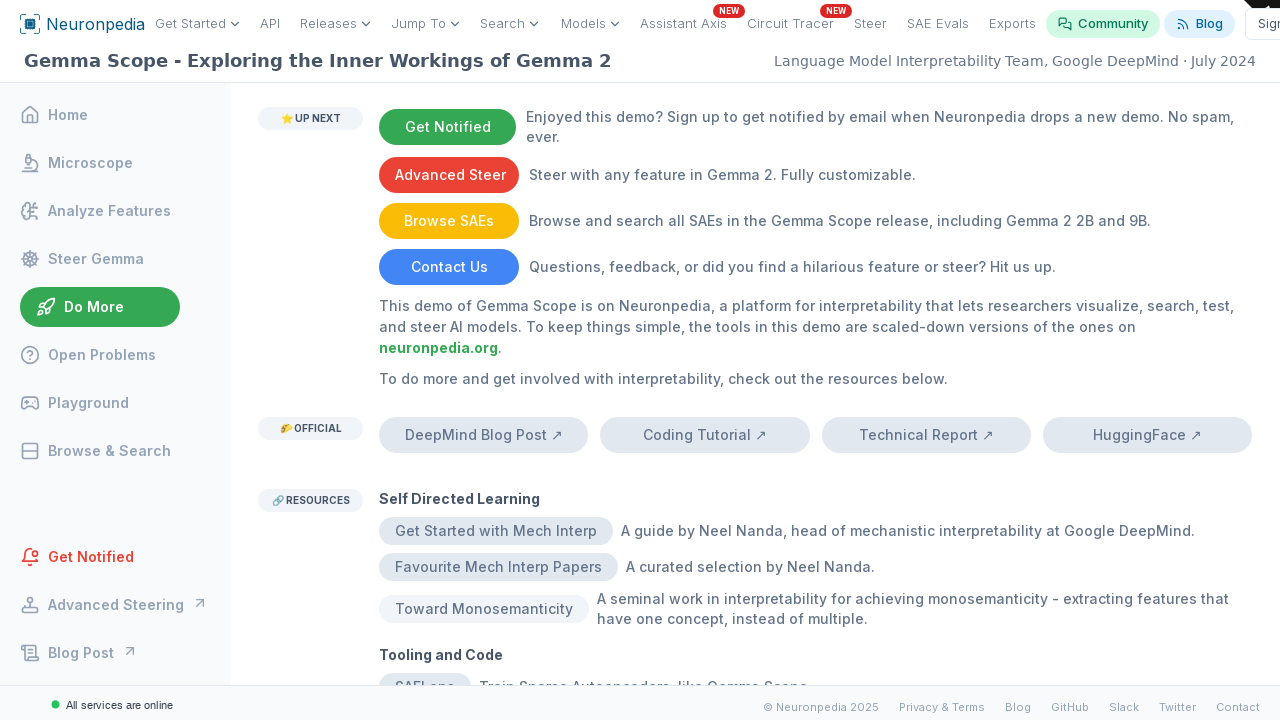

Verified popup opened with correct URL: https://transformer-circuits.pub/2023/monosemantic-features
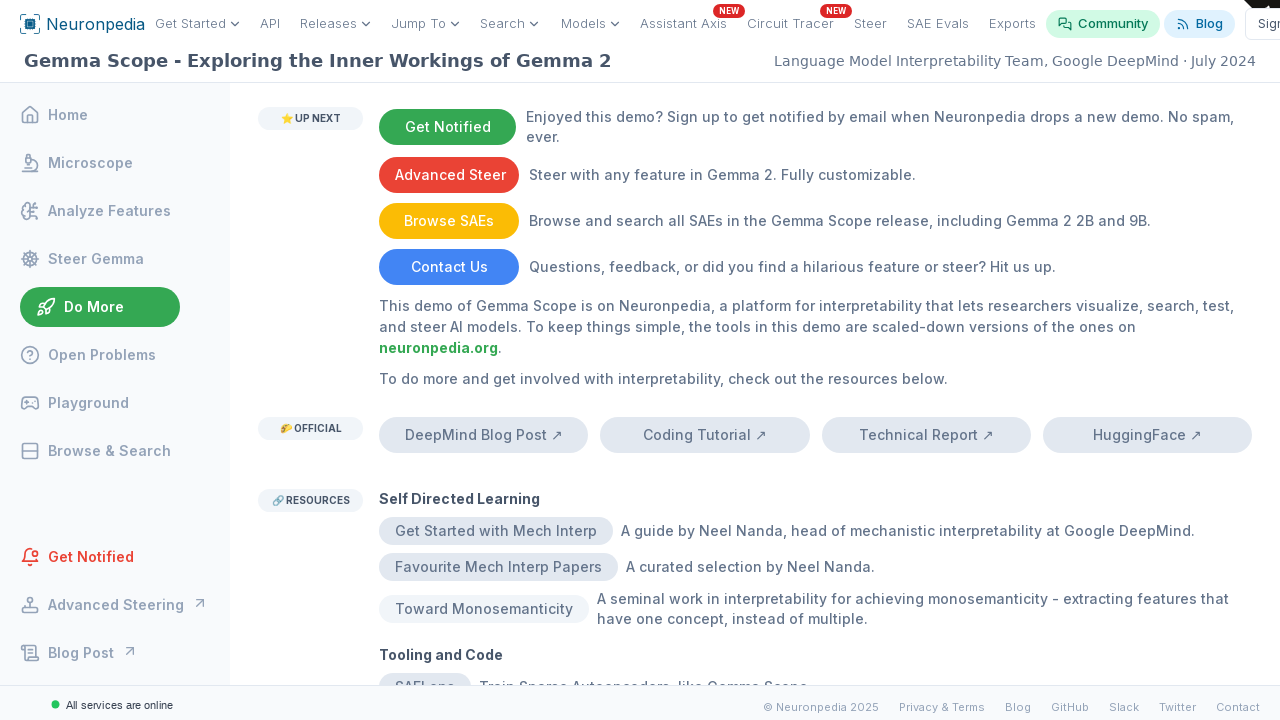

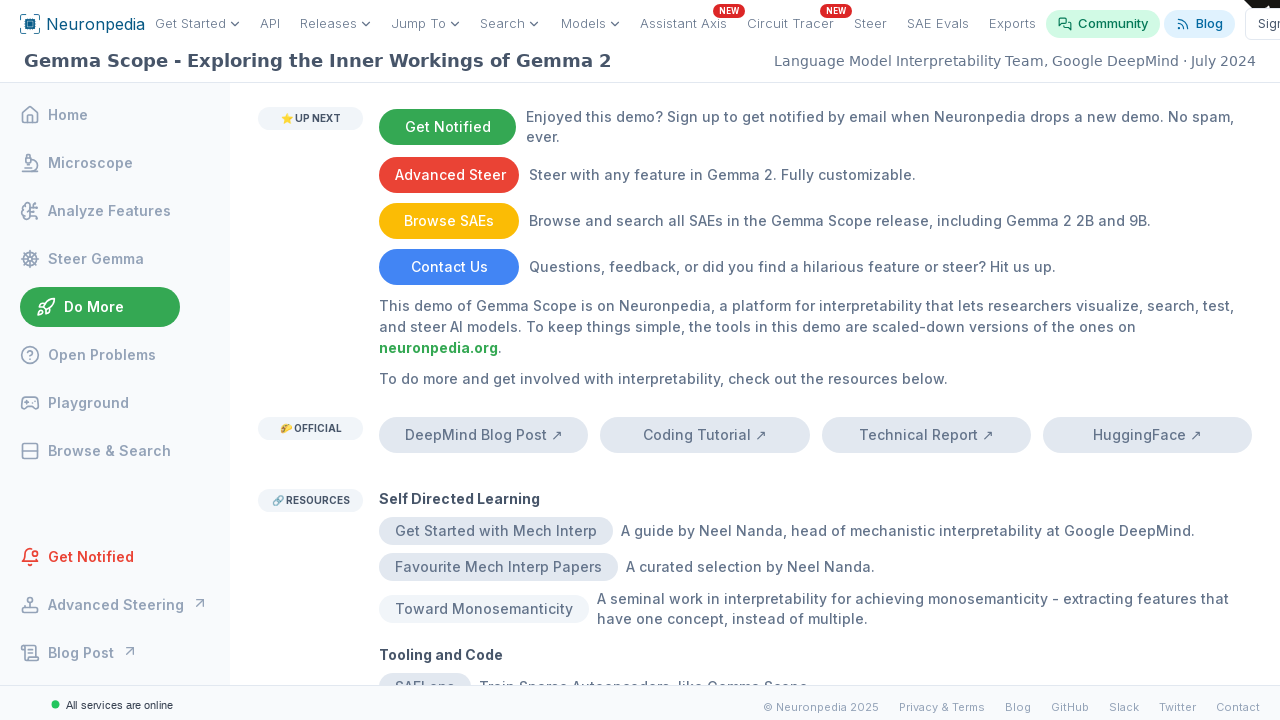